Tests multiple window handling by clicking a link that opens a new window, switching to the new window, and verifying the page titles of both windows.

Starting URL: https://practice.cydeo.com/windows

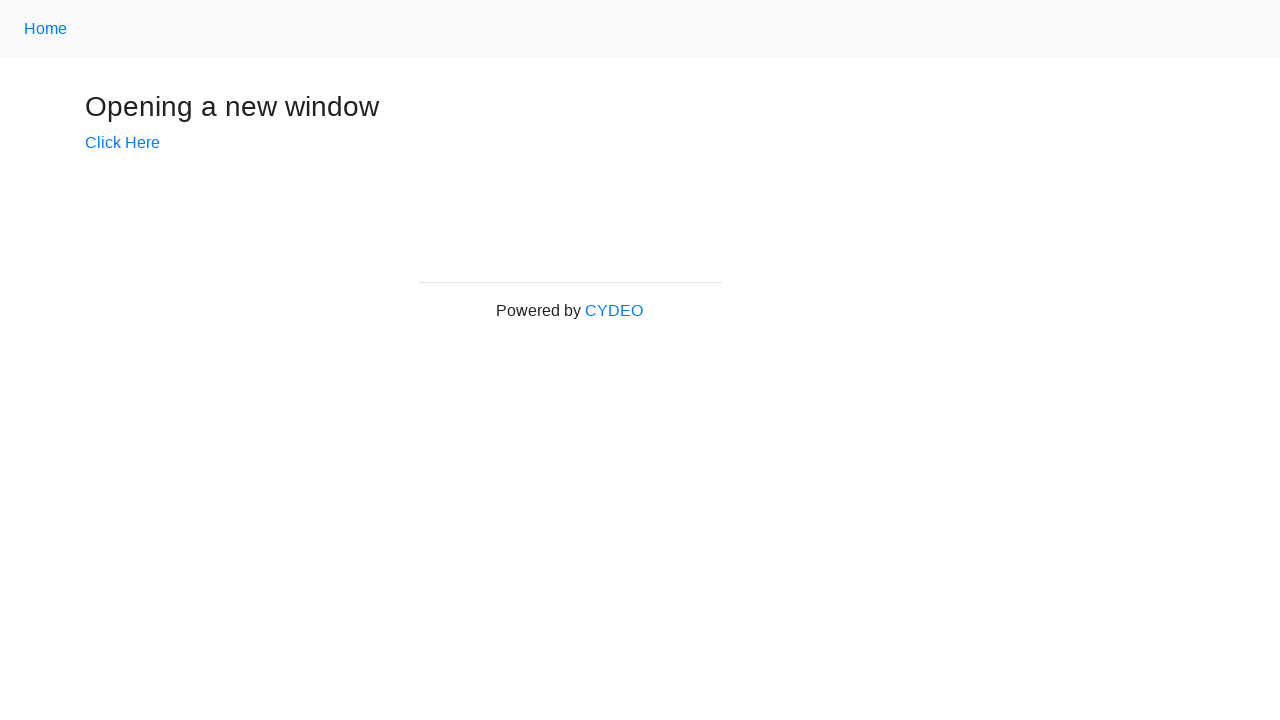

Verified initial page title is 'Windows'
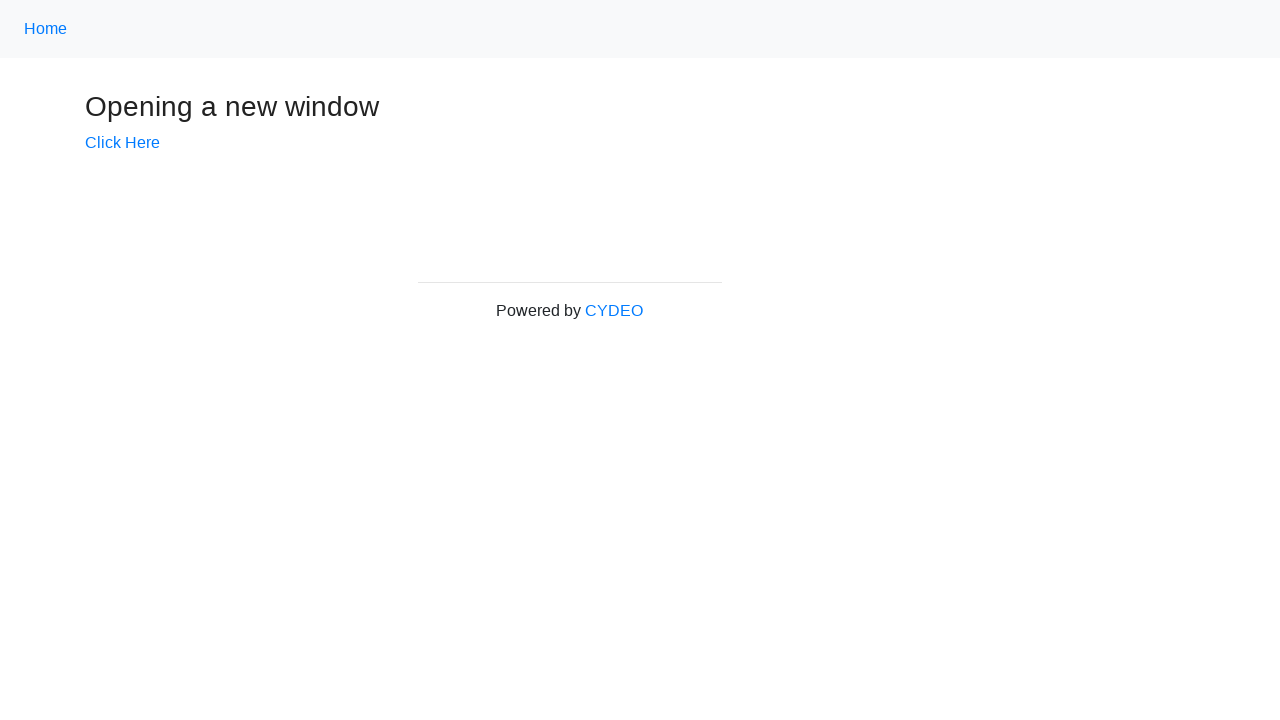

Clicked 'Click Here' link to open new window at (122, 143) on text=Click Here
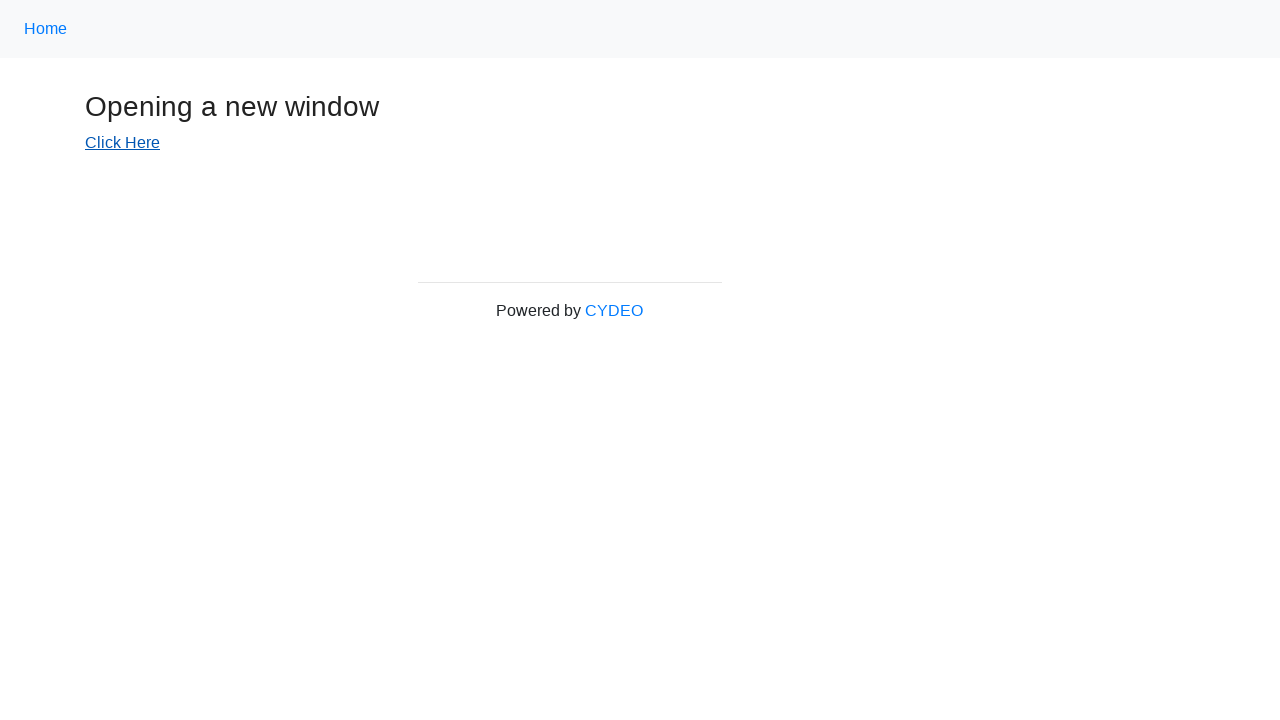

New window loaded and ready
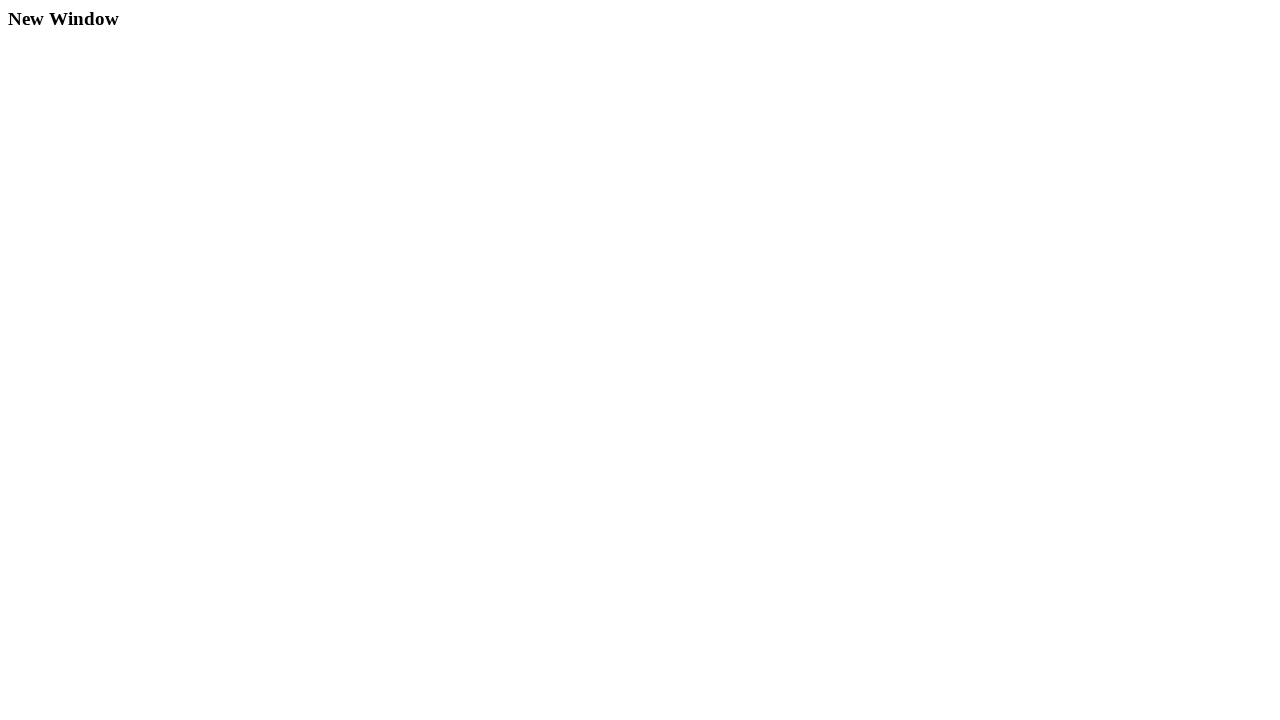

Verified new window title is 'New Window'
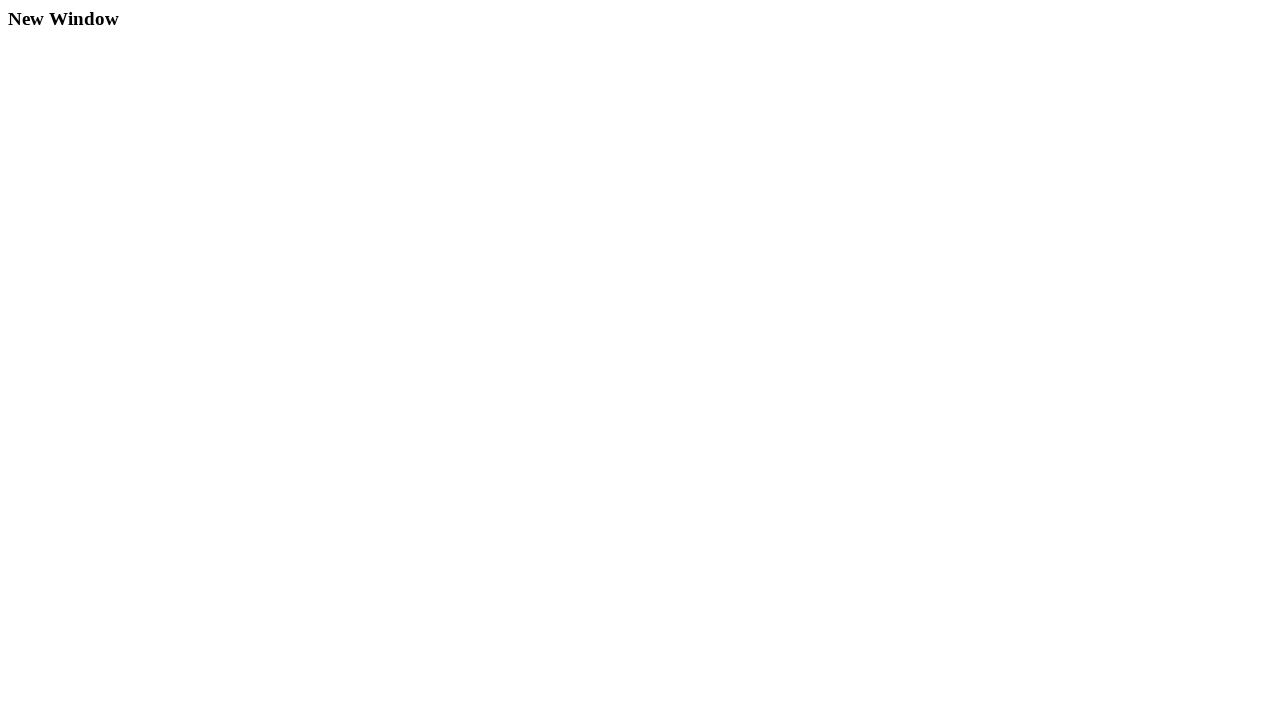

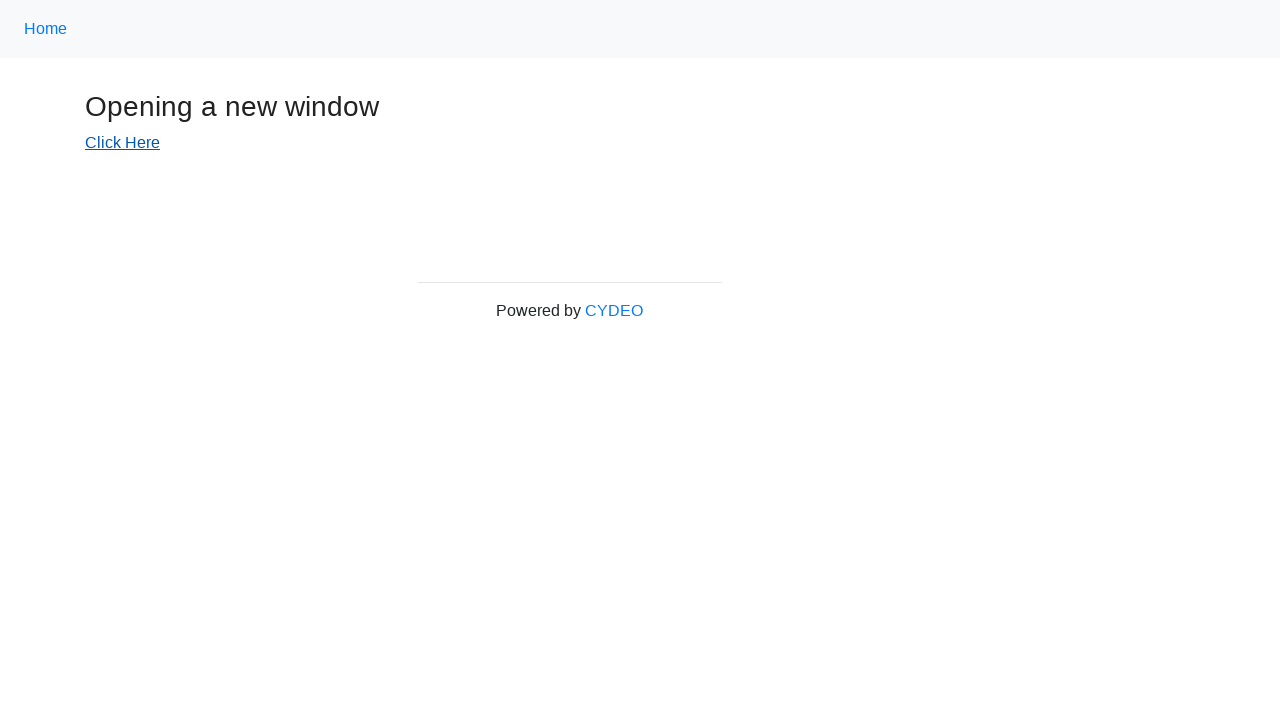